Tests the contact form functionality by navigating to the contact page and filling out the name, email, and message fields

Starting URL: https://www.hyrtutorials.com/

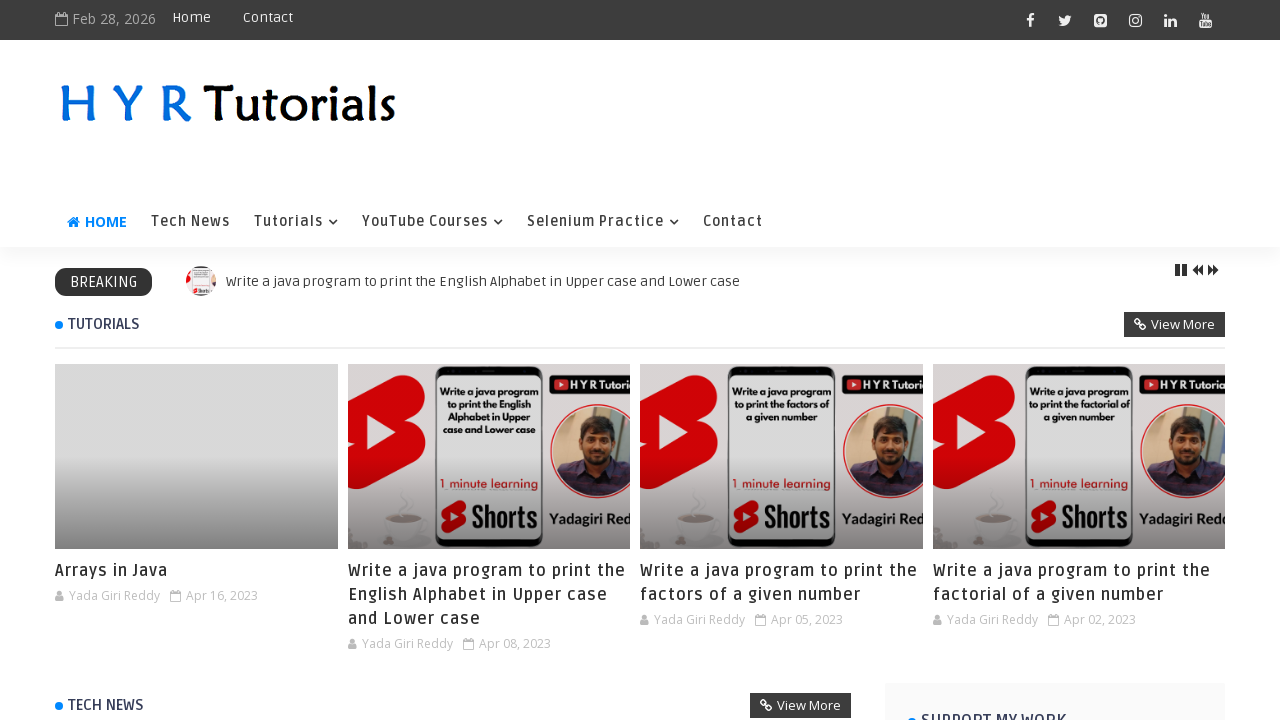

Clicked on Contact Us link at (268, 18) on a[href='https://www.hyrtutorials.com/p/contactus.html']
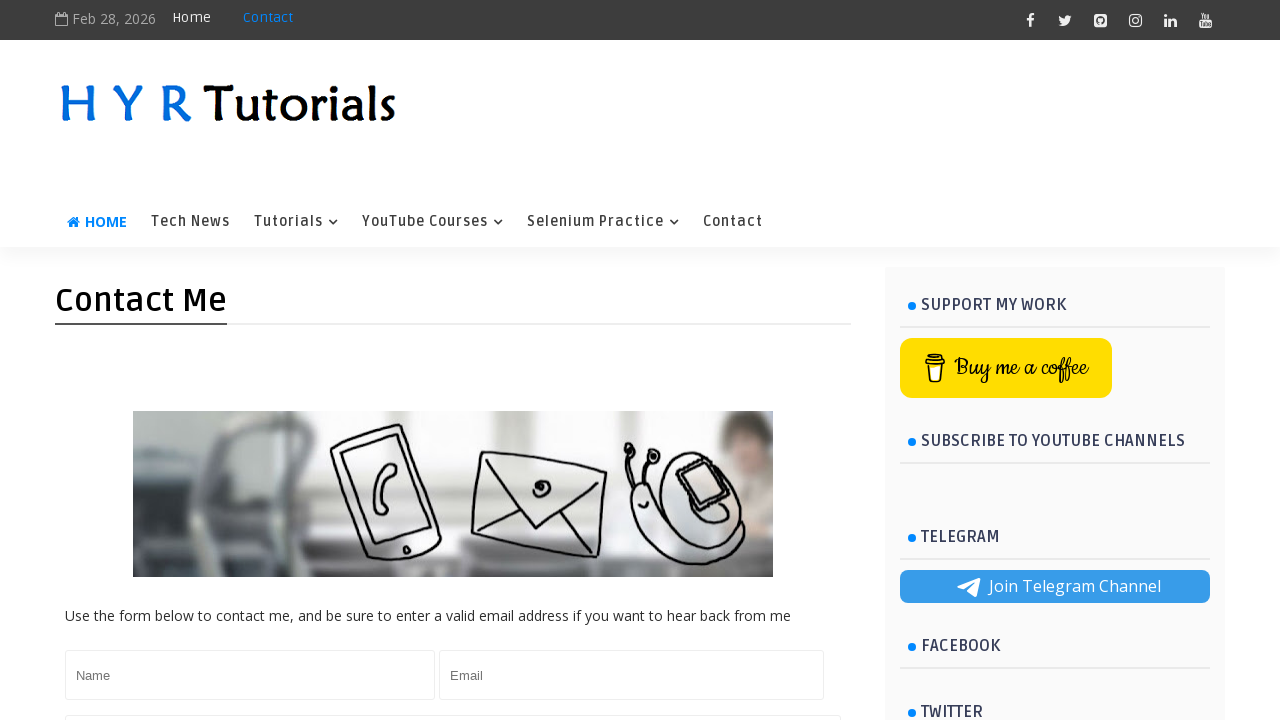

Filled name field with 'rahul nath' on input.contact-form-name
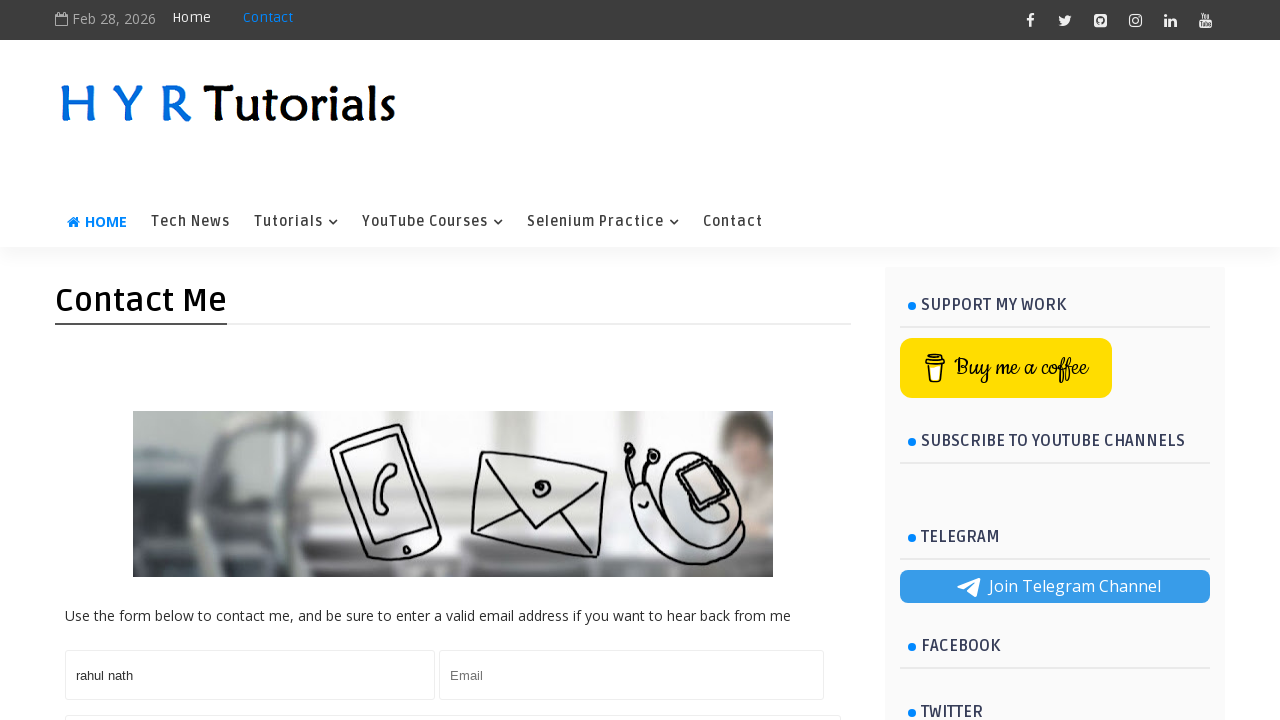

Filled email field with 'r.grahul@1998@gmail.com' on input[name='email']
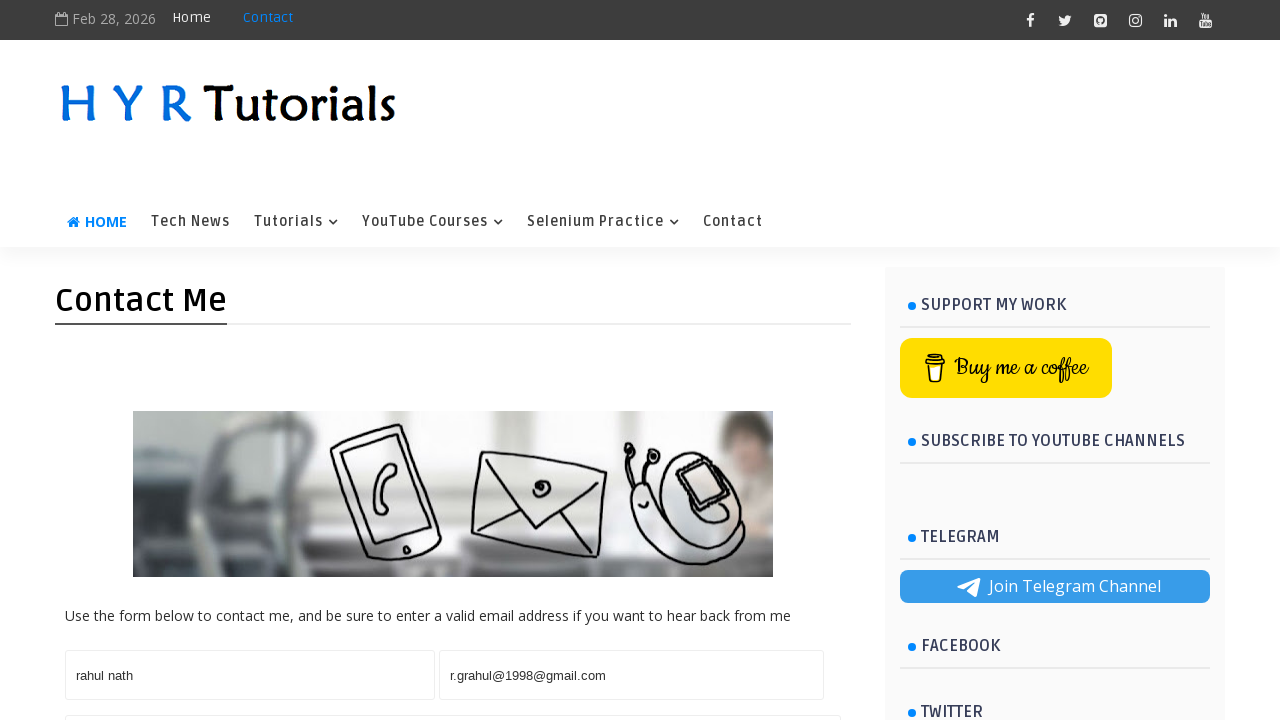

Filled message field with 'hello everyone' on textarea.contact-form-email-message
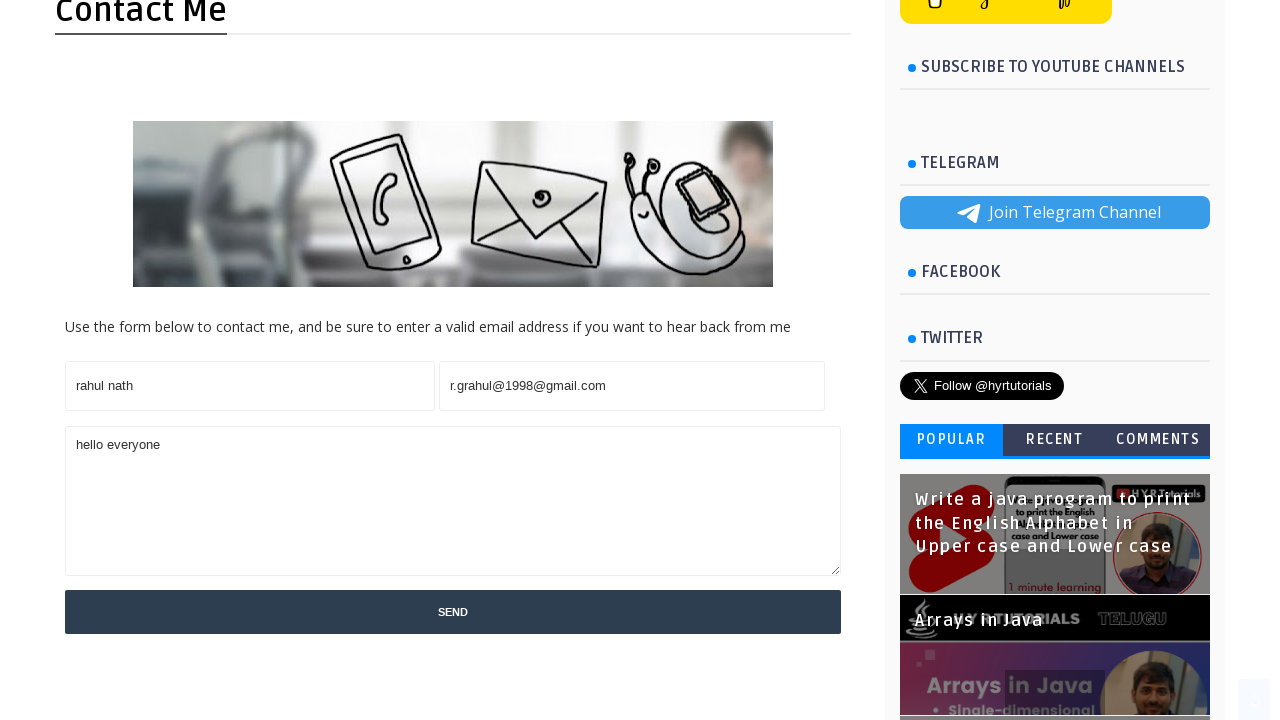

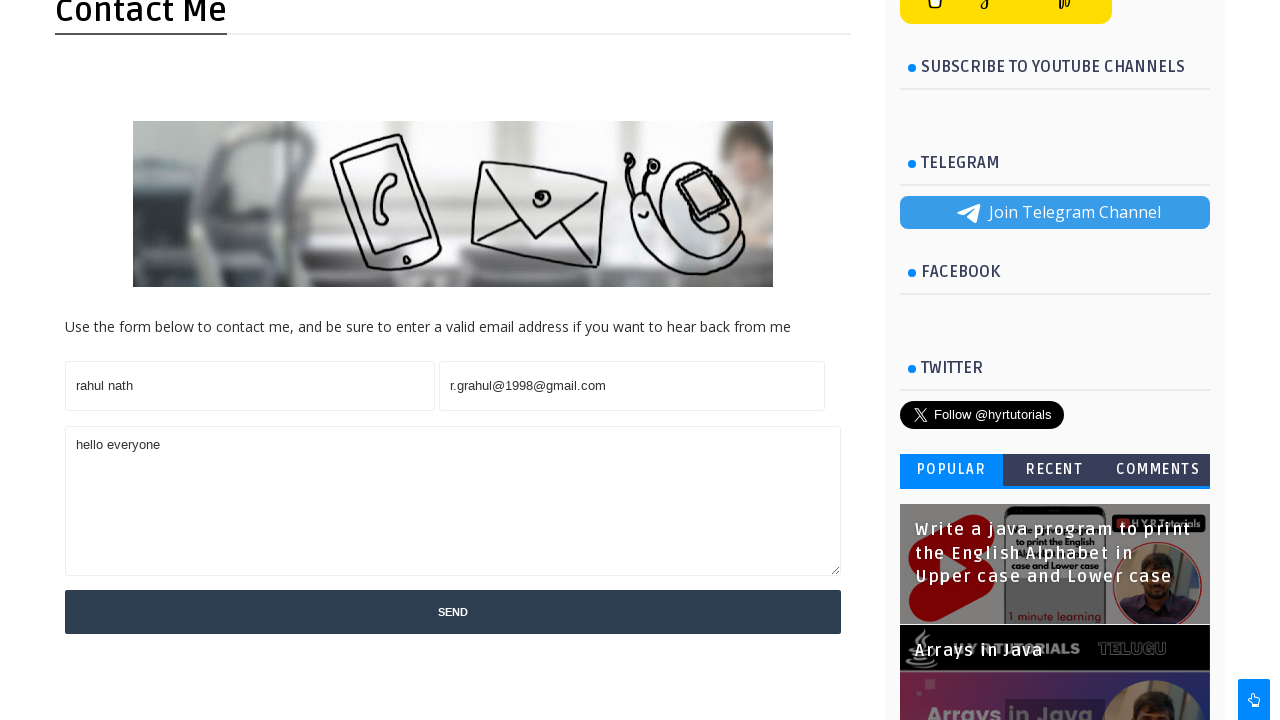